Launches the Bajaj Auto website homepage and verifies the page loads successfully

Starting URL: https://www.bajajauto.com/

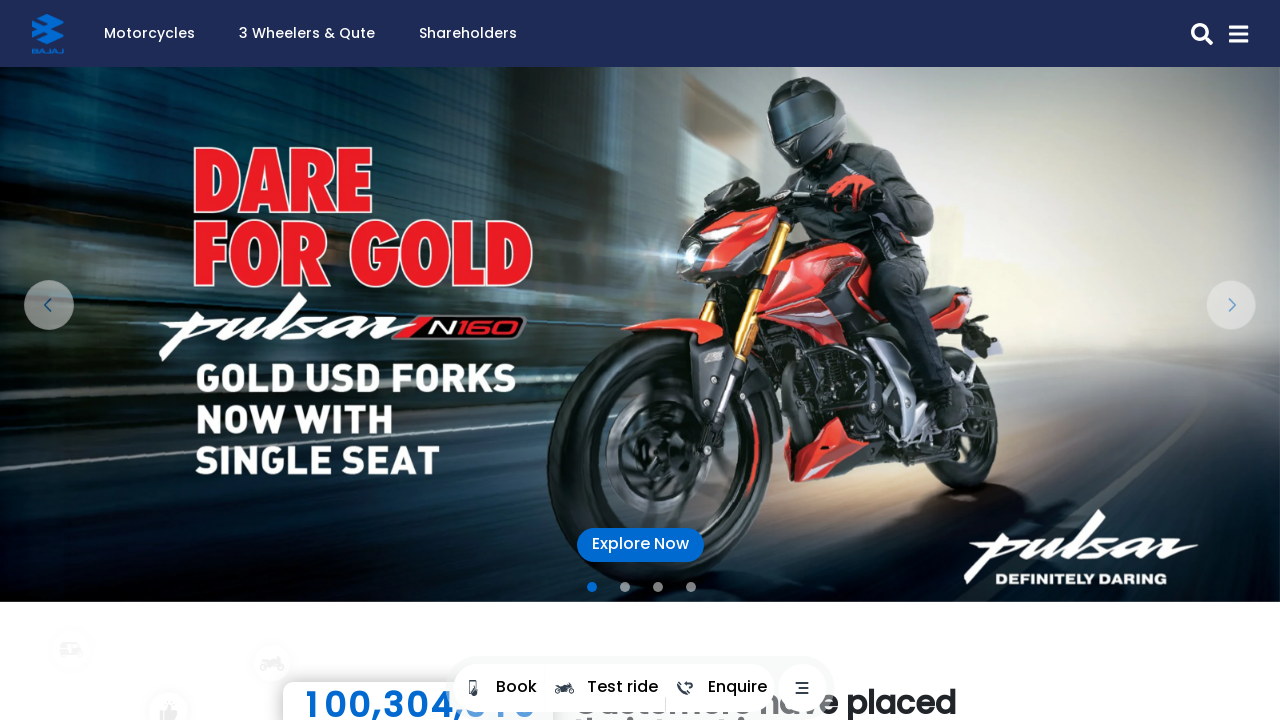

Waited for page to reach domcontentloaded state
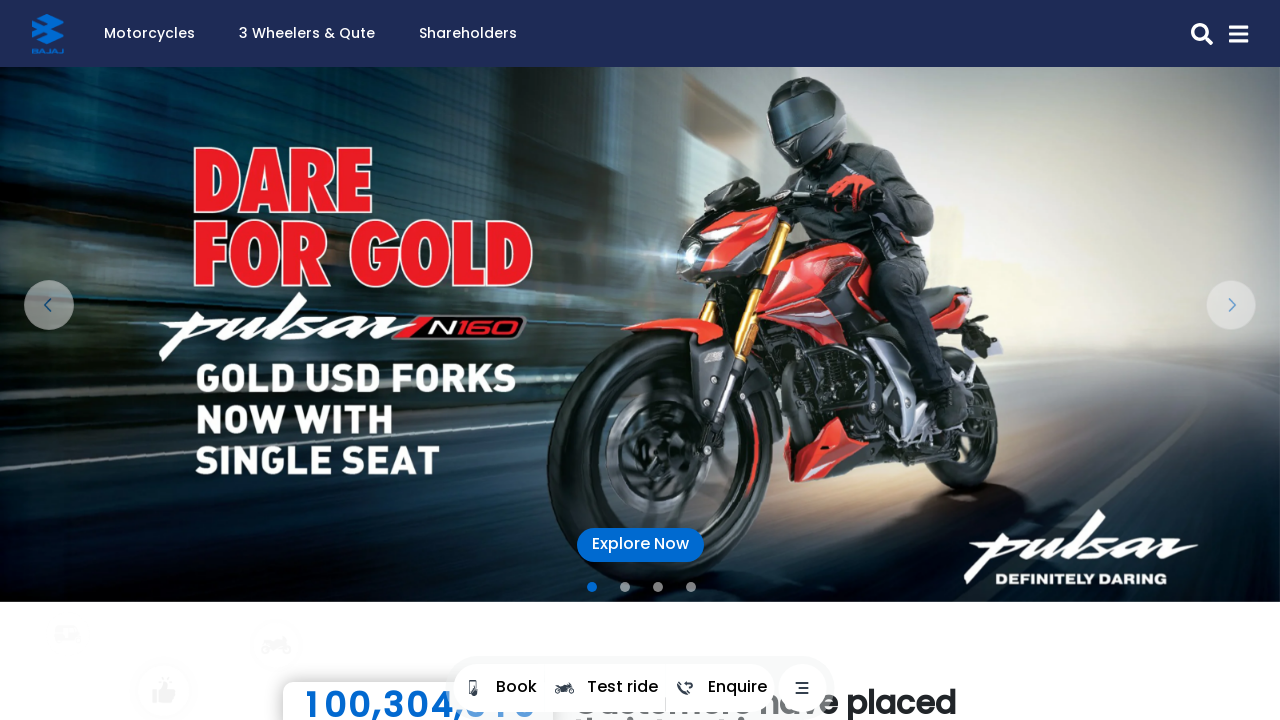

Verified body element is present on Bajaj Auto homepage
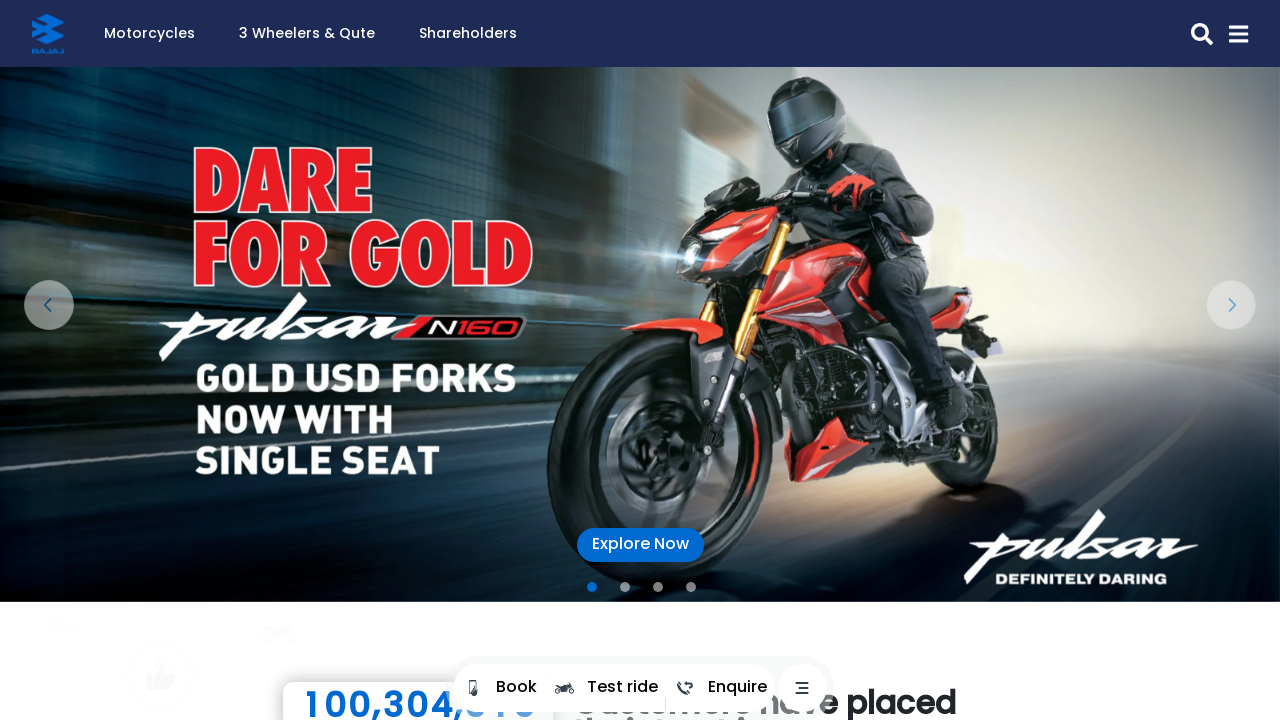

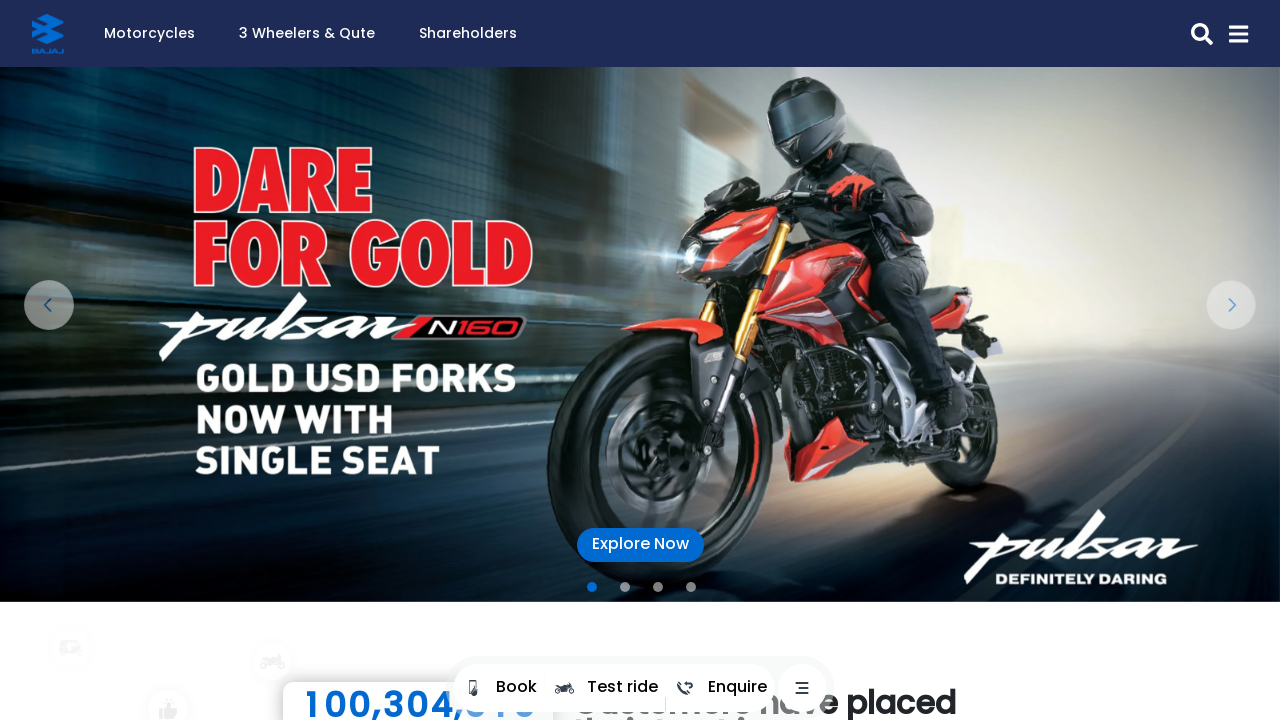